Tests creating a new paste on Pastebin by filling in the paste content with "Hello from WebDriver", setting expiration to 10 minutes, and adding a title "helloweb".

Starting URL: https://pastebin.com/

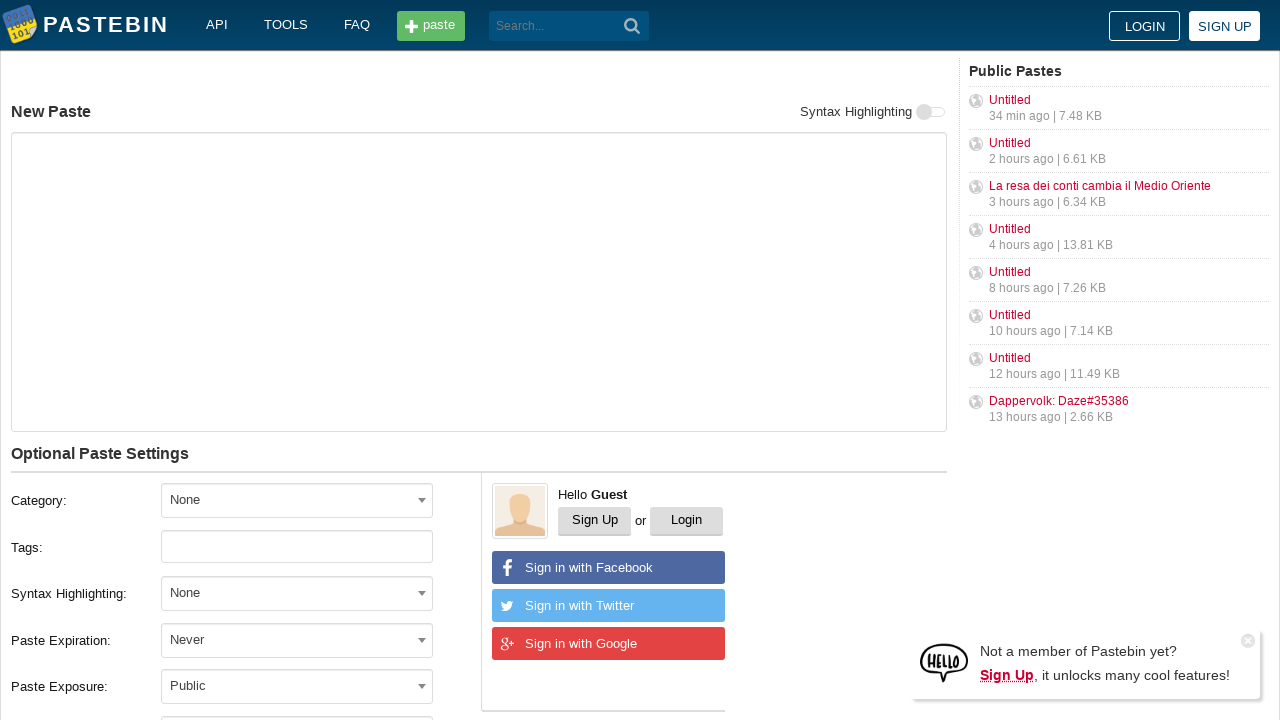

Clicked header button to create new paste at (431, 26) on a.header__btn
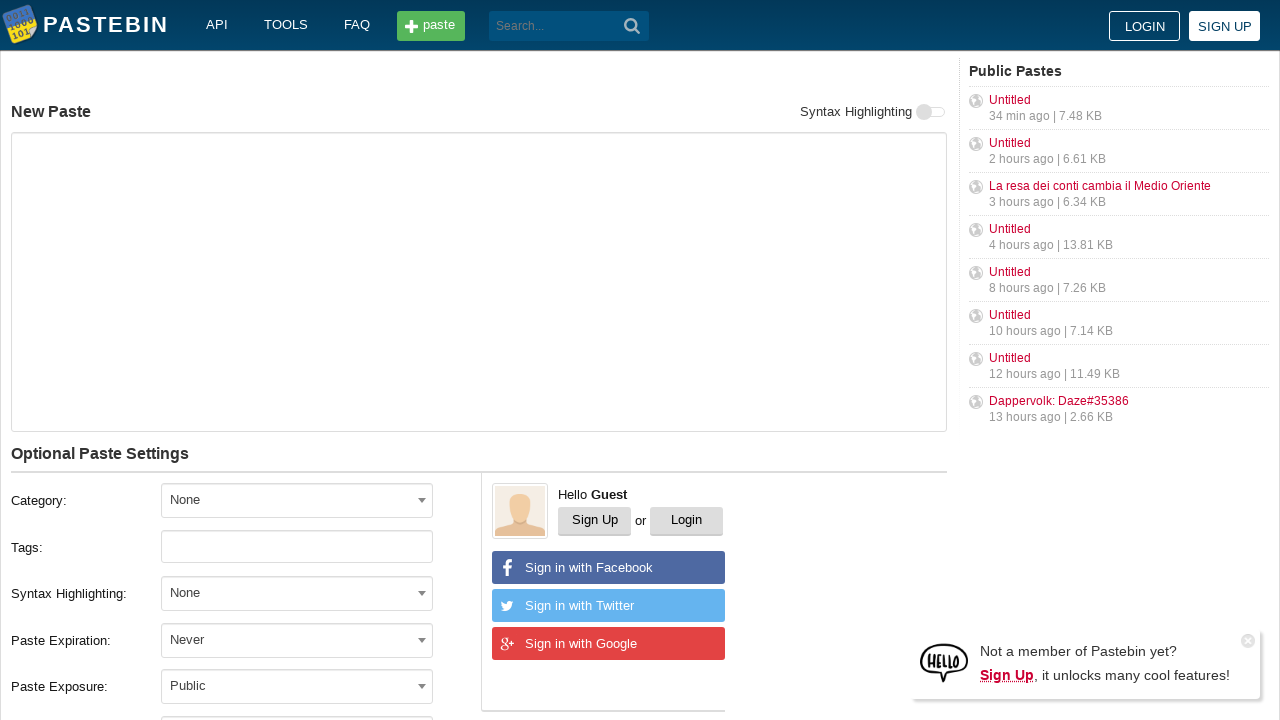

Filled paste content with 'Hello from WebDriver' on textarea#postform-text
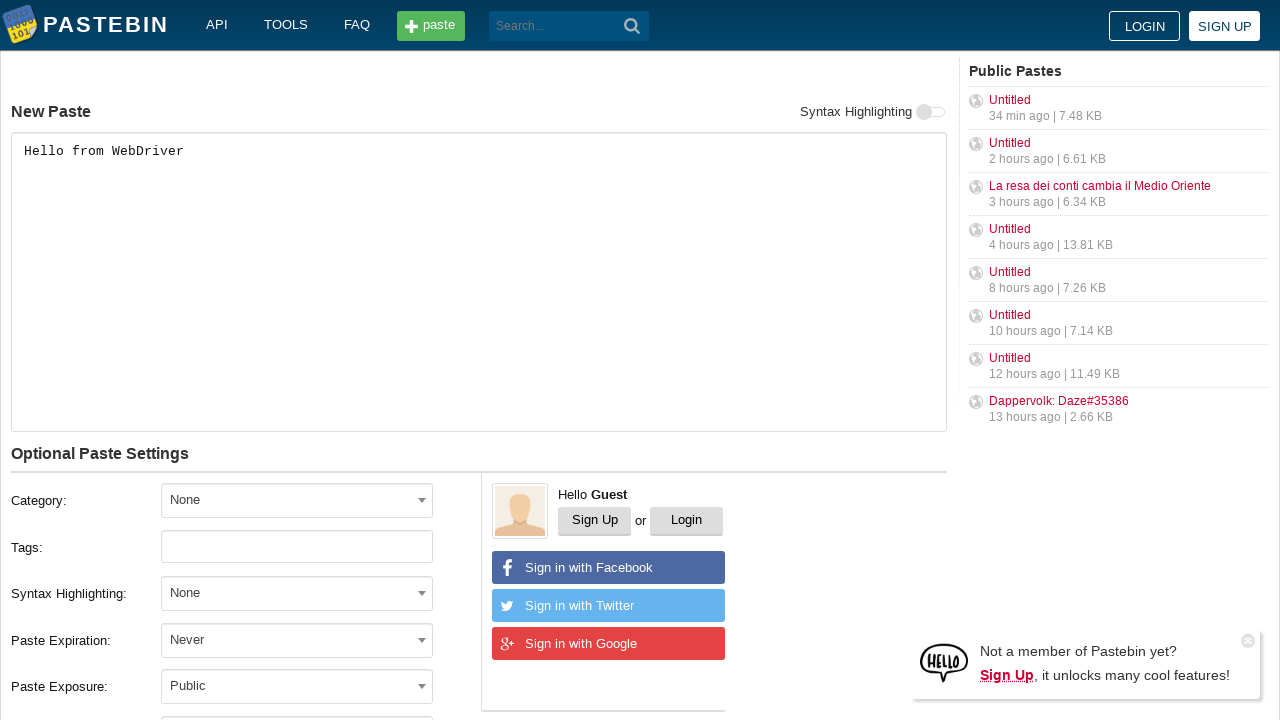

Scrolled down 600 pixels to reveal expiration options
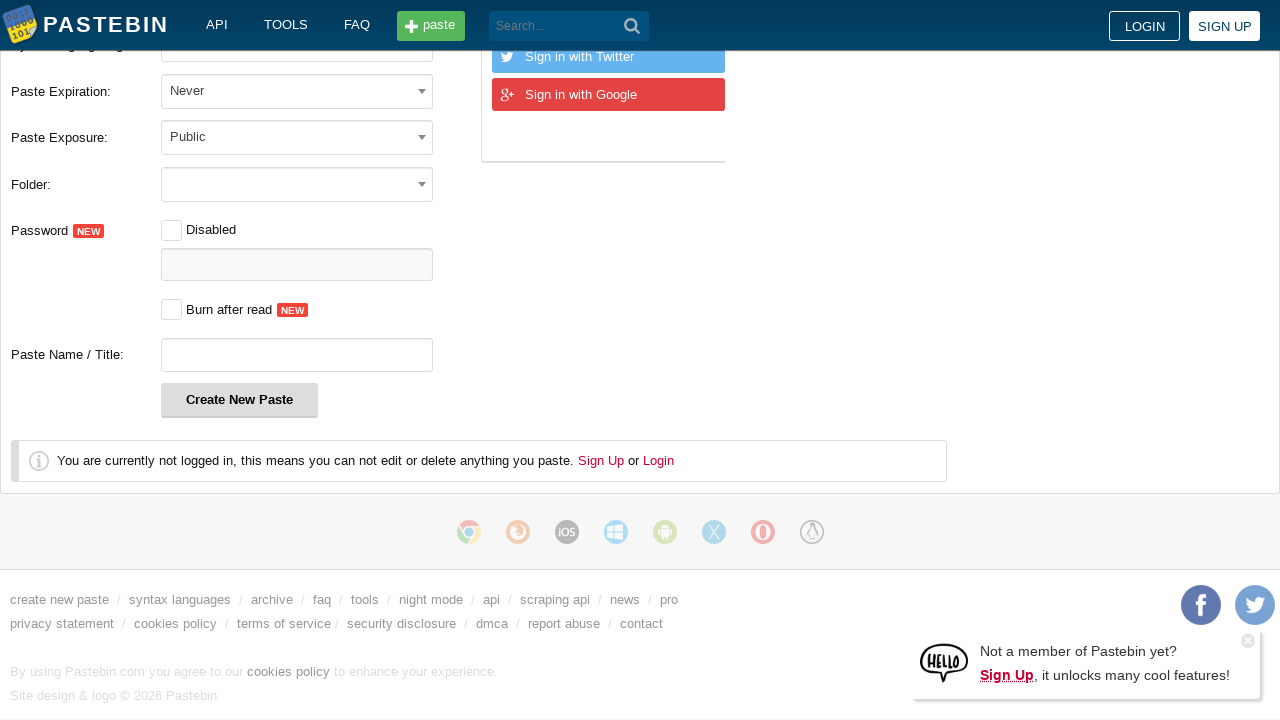

Clicked expiration dropdown to open options at (297, 90) on span#select2-postform-expiration-container
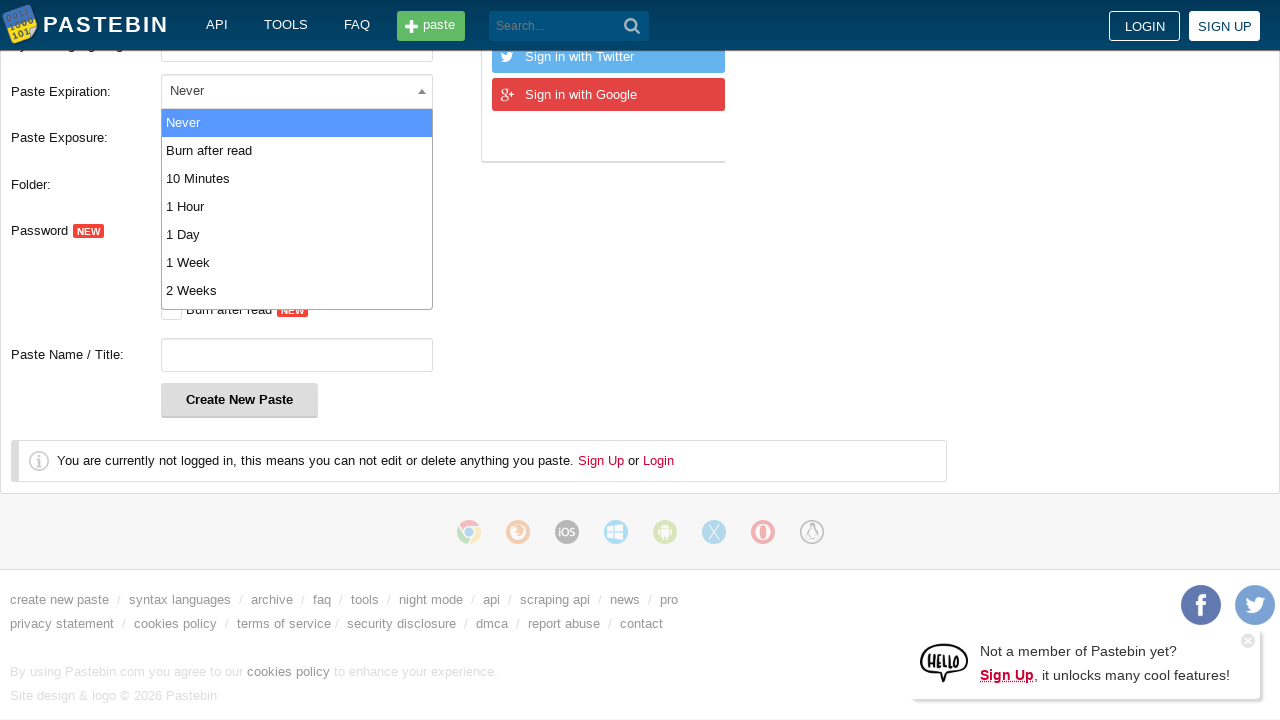

Selected '10 Minutes' expiration option at (297, 178) on li:text('10 Minutes')
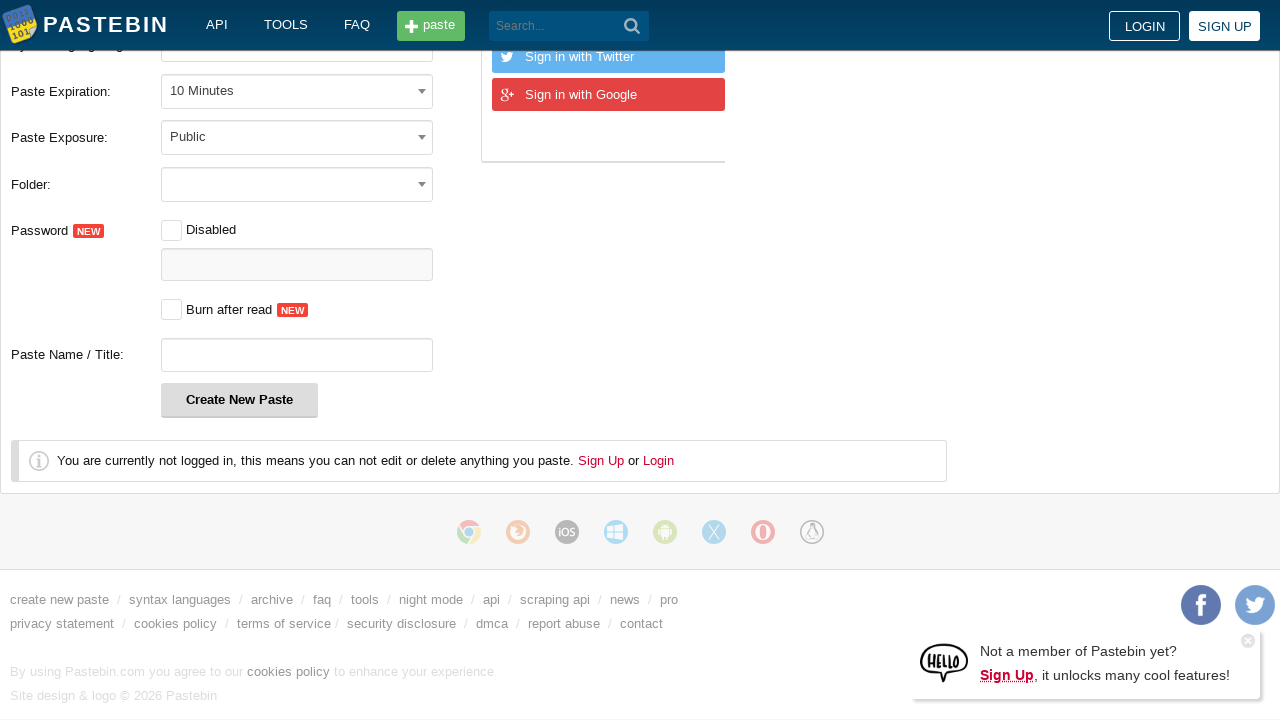

Filled paste title with 'helloweb' on input#postform-name
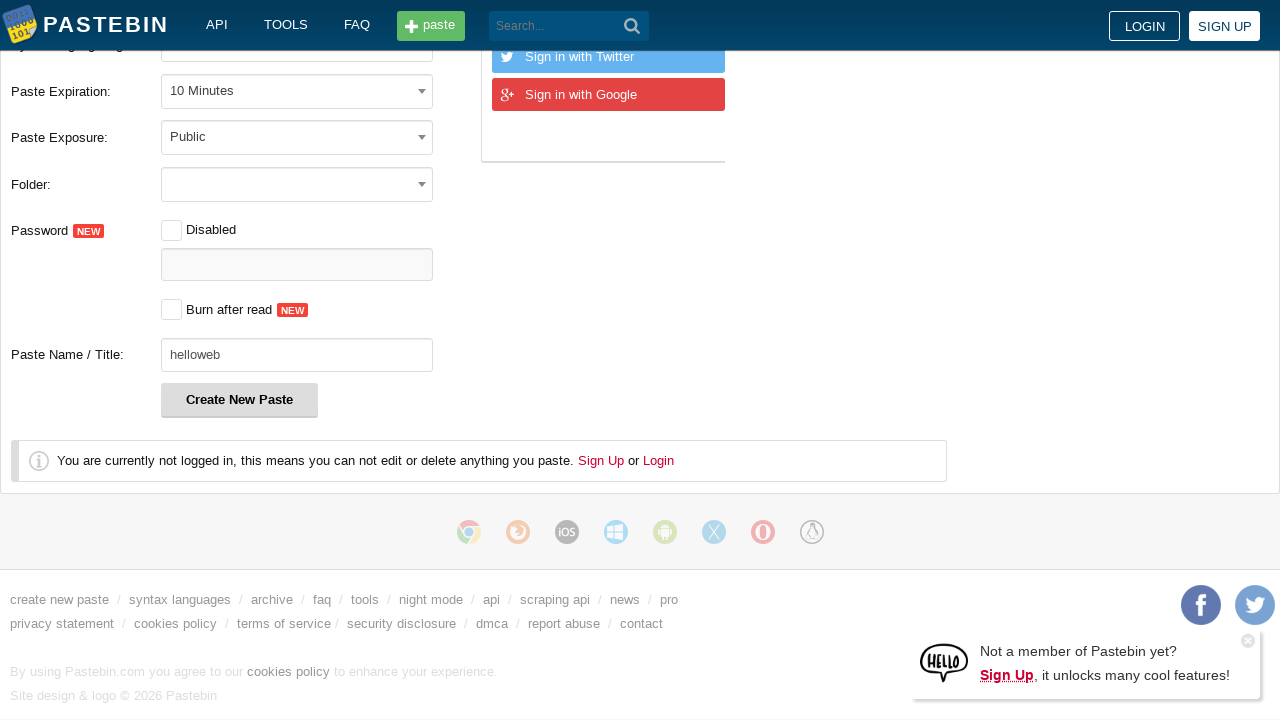

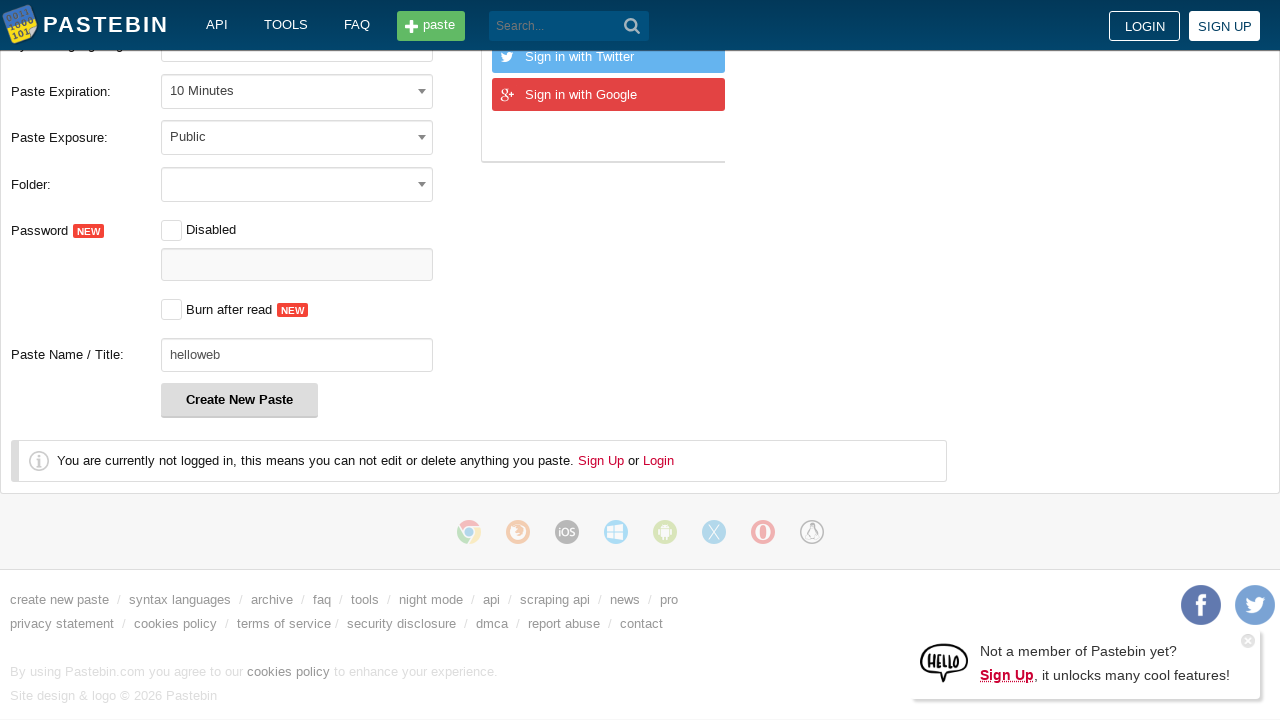